Tests JavaScript prompt alert handling by clicking a button to trigger a prompt alert, entering text into it, and accepting the alert

Starting URL: https://the-internet.herokuapp.com/javascript_alerts

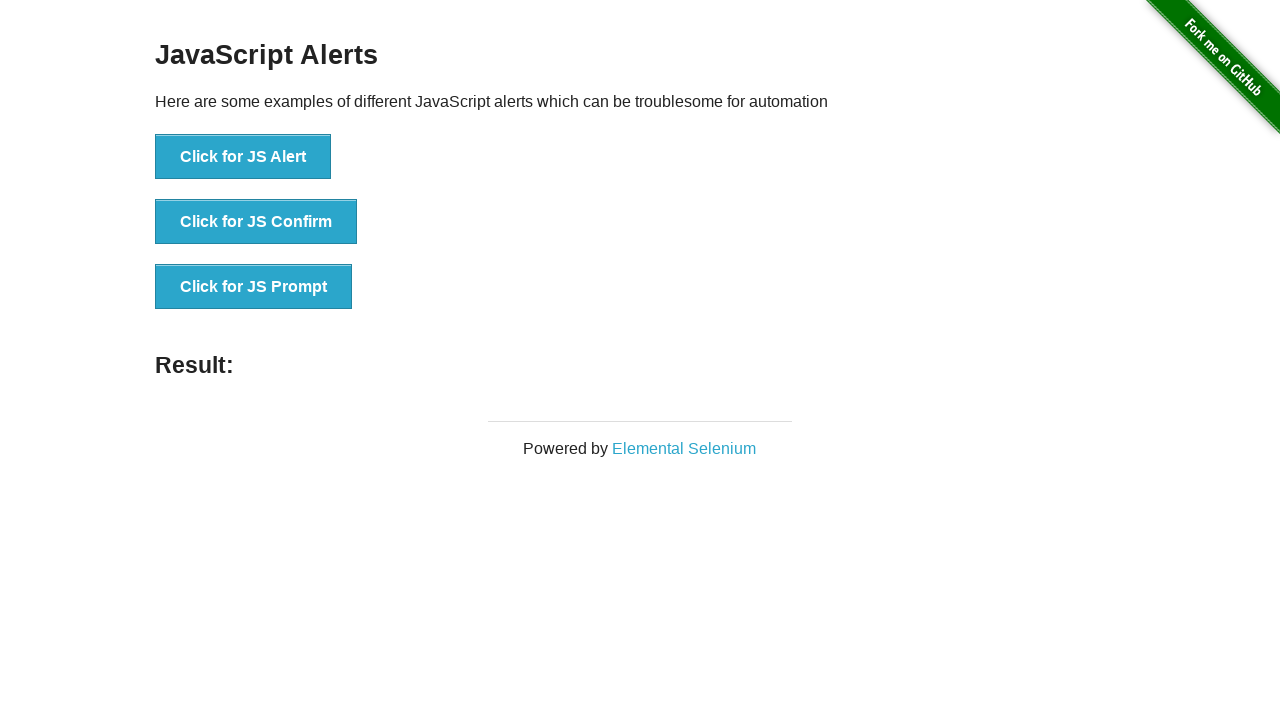

Set up dialog handler to accept prompt alert with text 'Jesus'
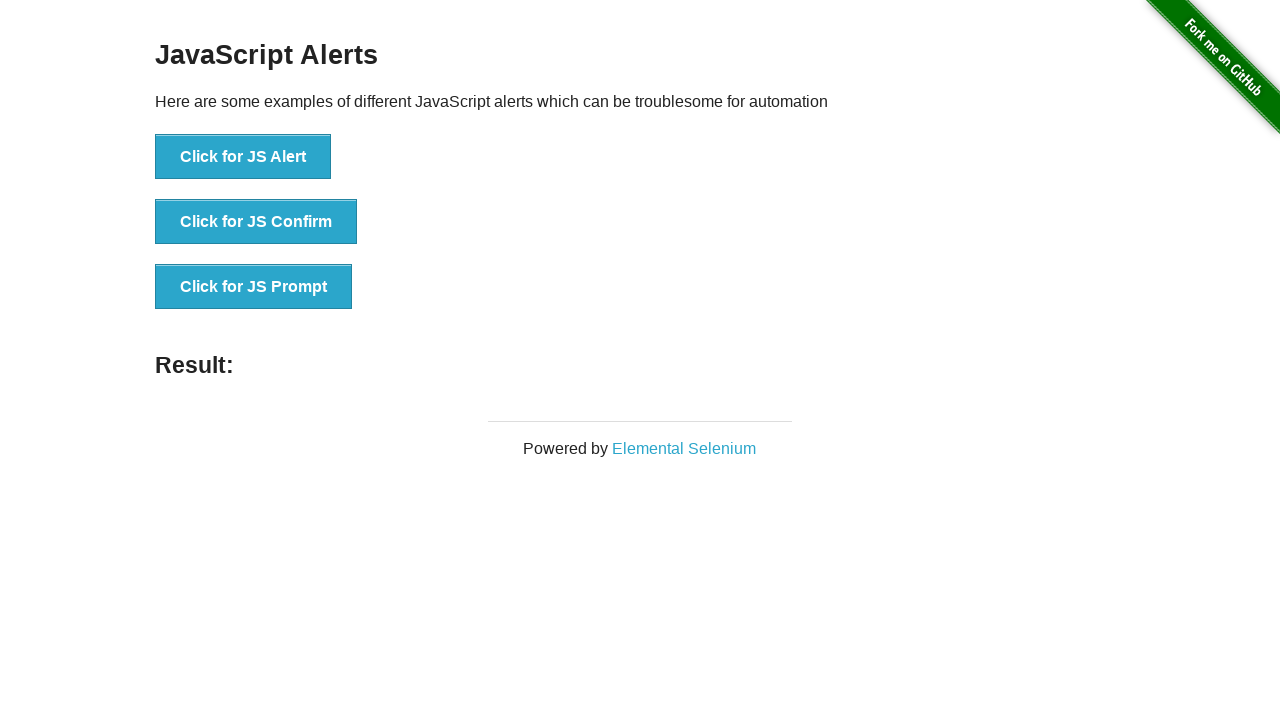

Clicked button to trigger JavaScript prompt alert at (254, 287) on xpath=//button[@onclick='jsPrompt()']
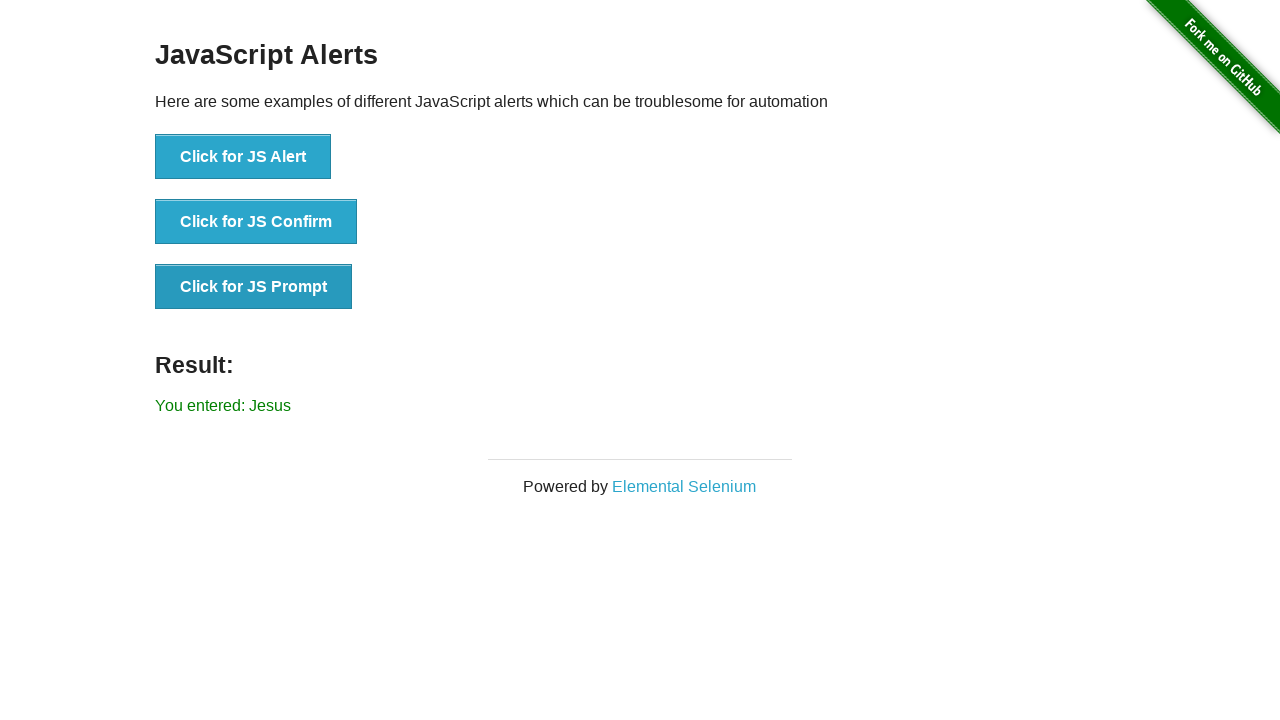

Alert accepted and result displayed confirming 'Jesus' was entered
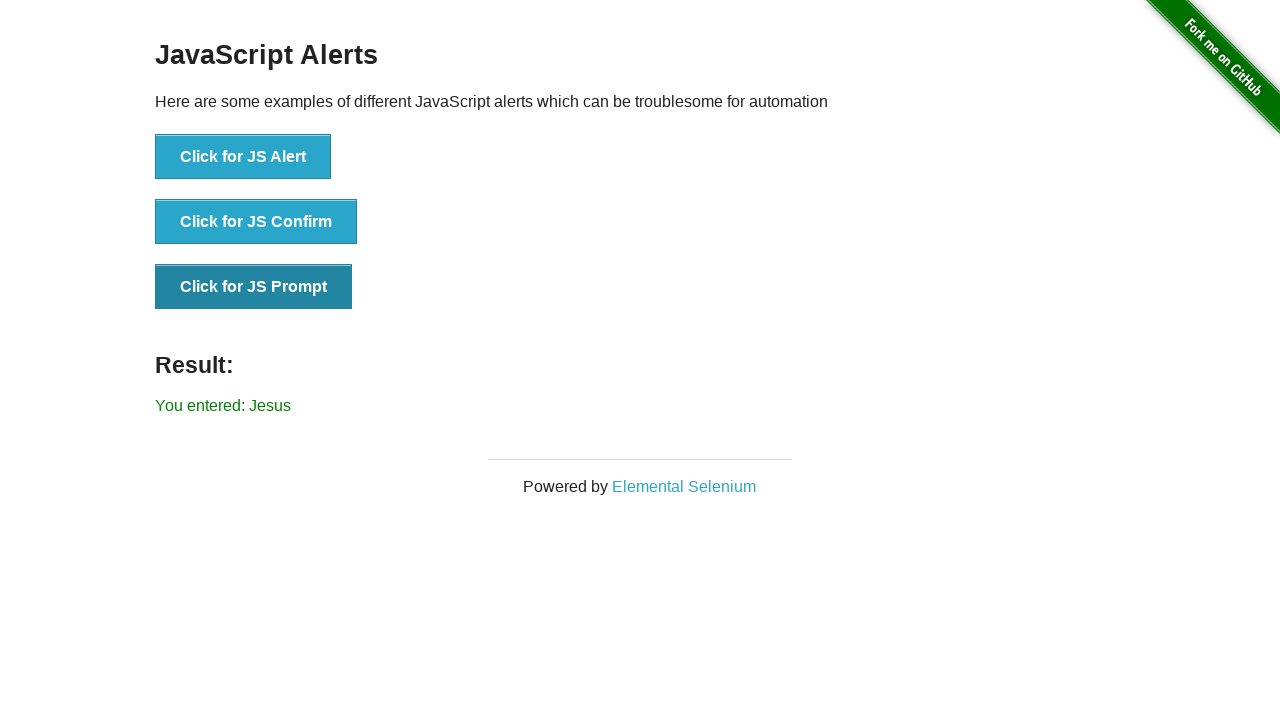

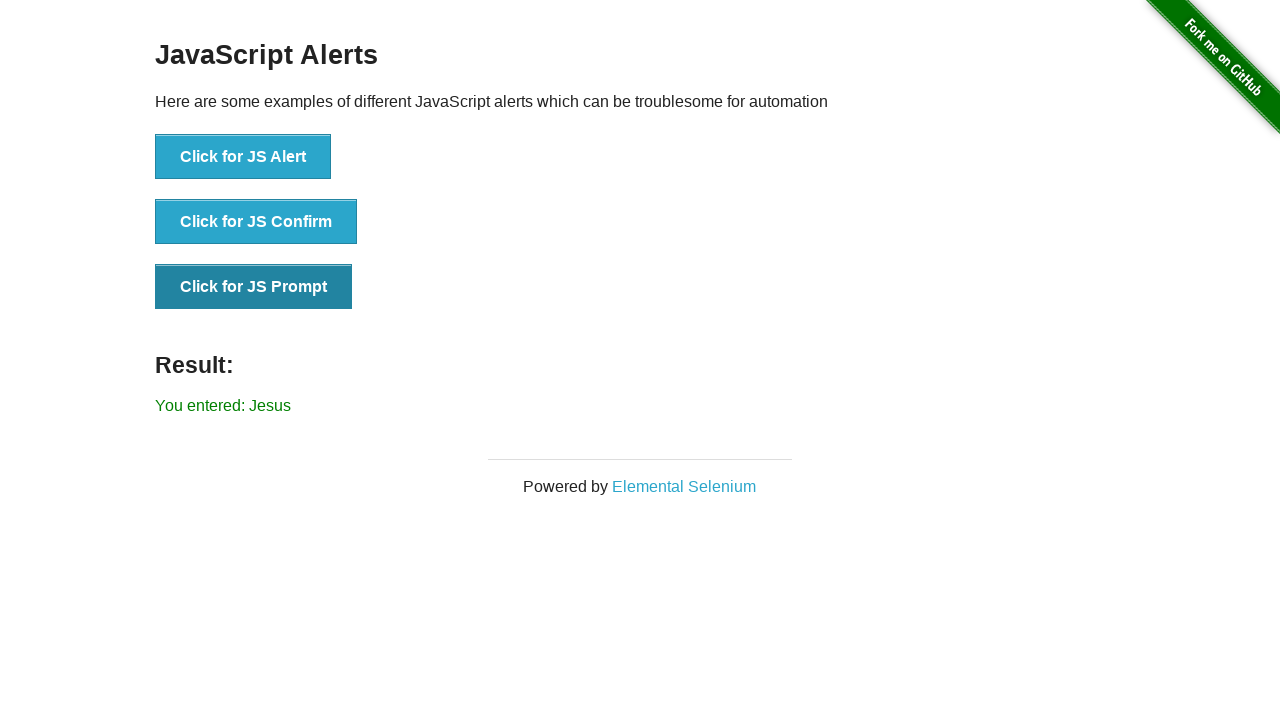